Tests file download functionality by clicking a download link and waiting for download

Starting URL: https://the-internet.herokuapp.com/download

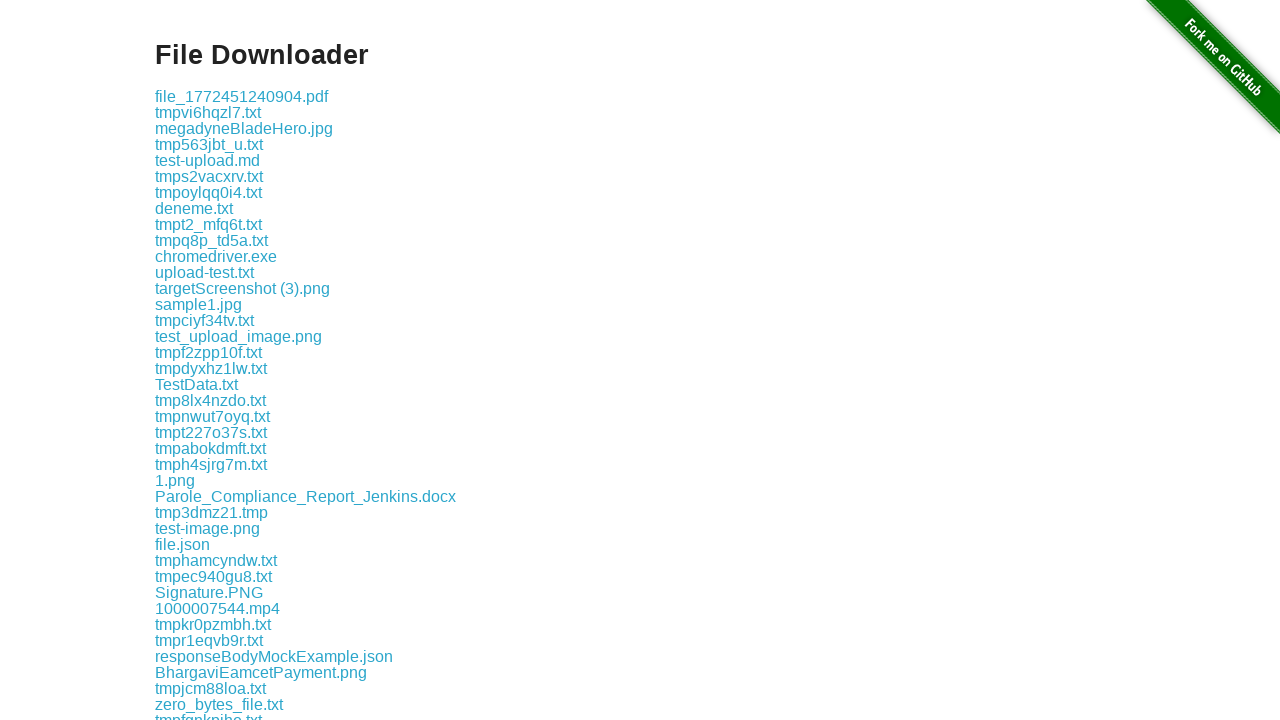

Clicked on .txt file download link at (208, 112) on internal:text=".txt"i >> nth=0
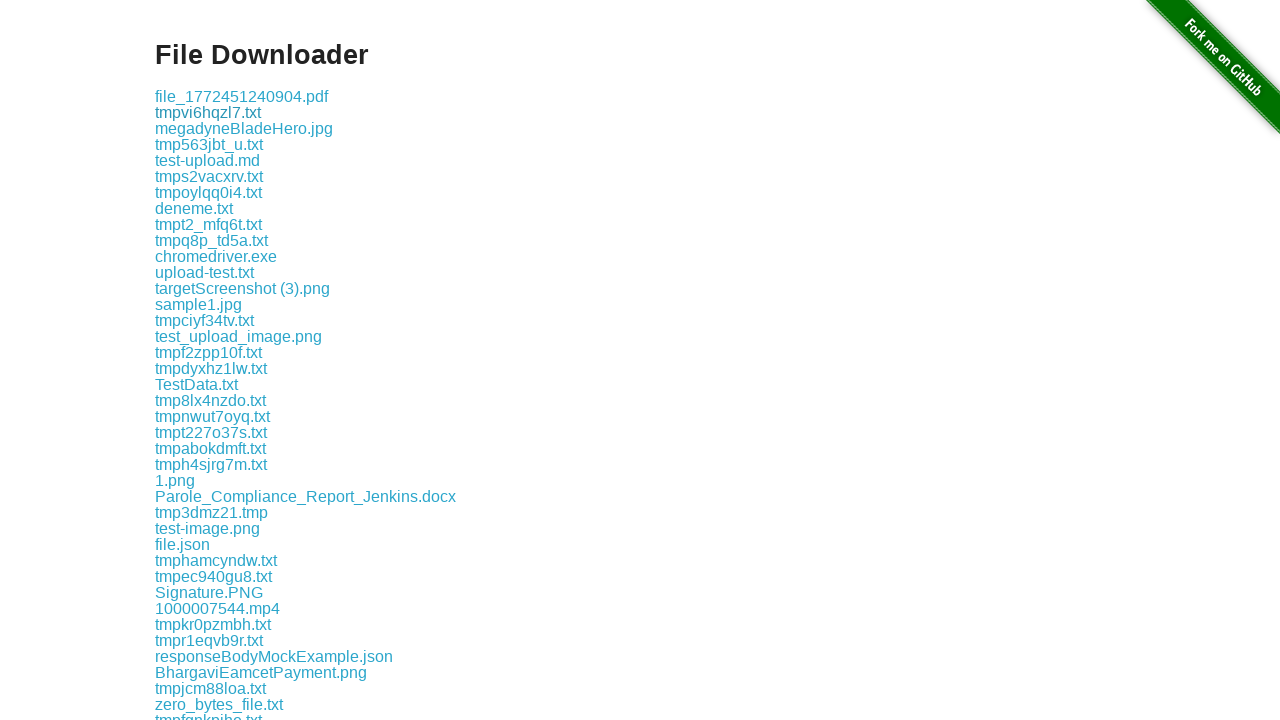

File download completed and captured
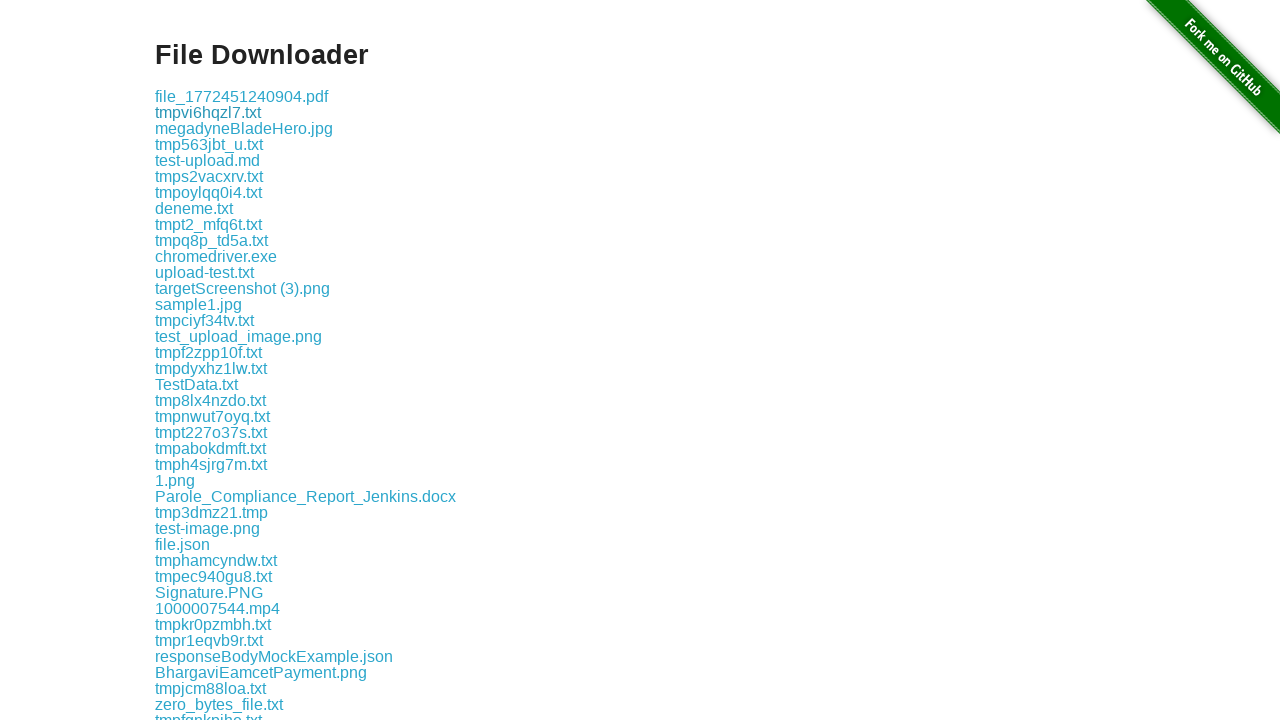

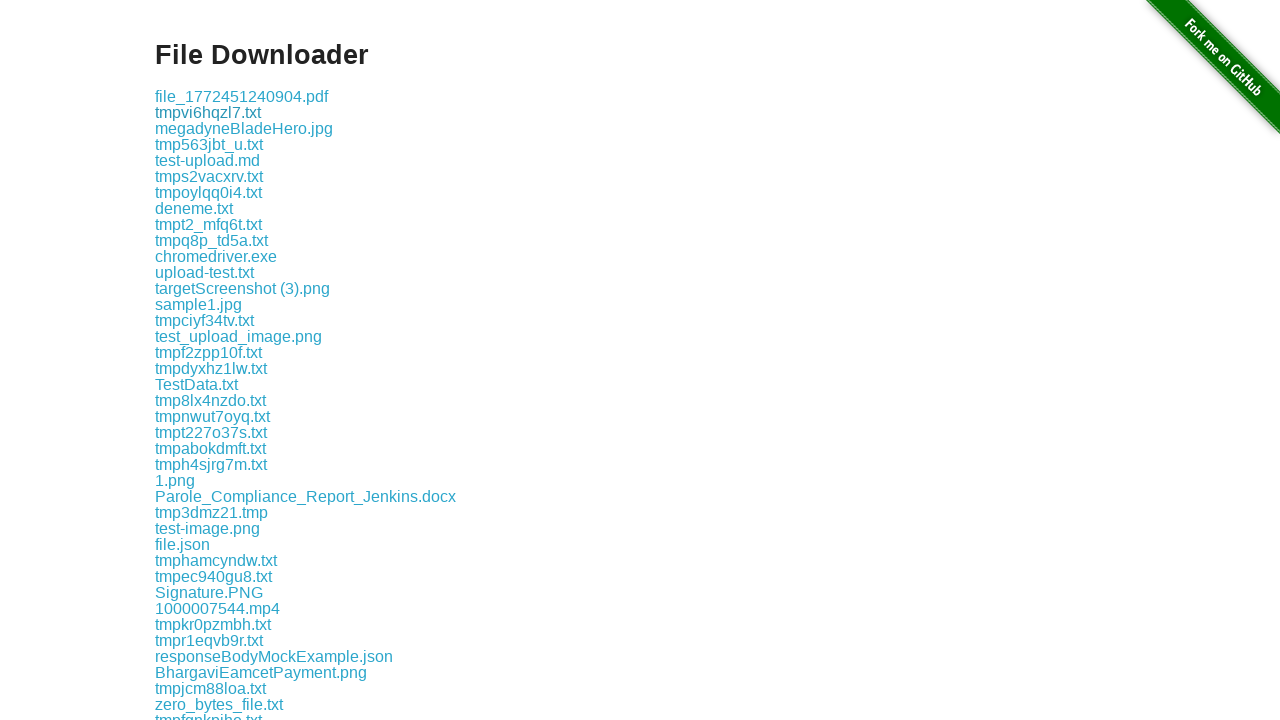